Tests an explicit wait scenario where the script waits for a price element to show "100", then clicks a book button, calculates a mathematical answer based on a displayed value, and submits the answer

Starting URL: http://suninjuly.github.io/explicit_wait2.html

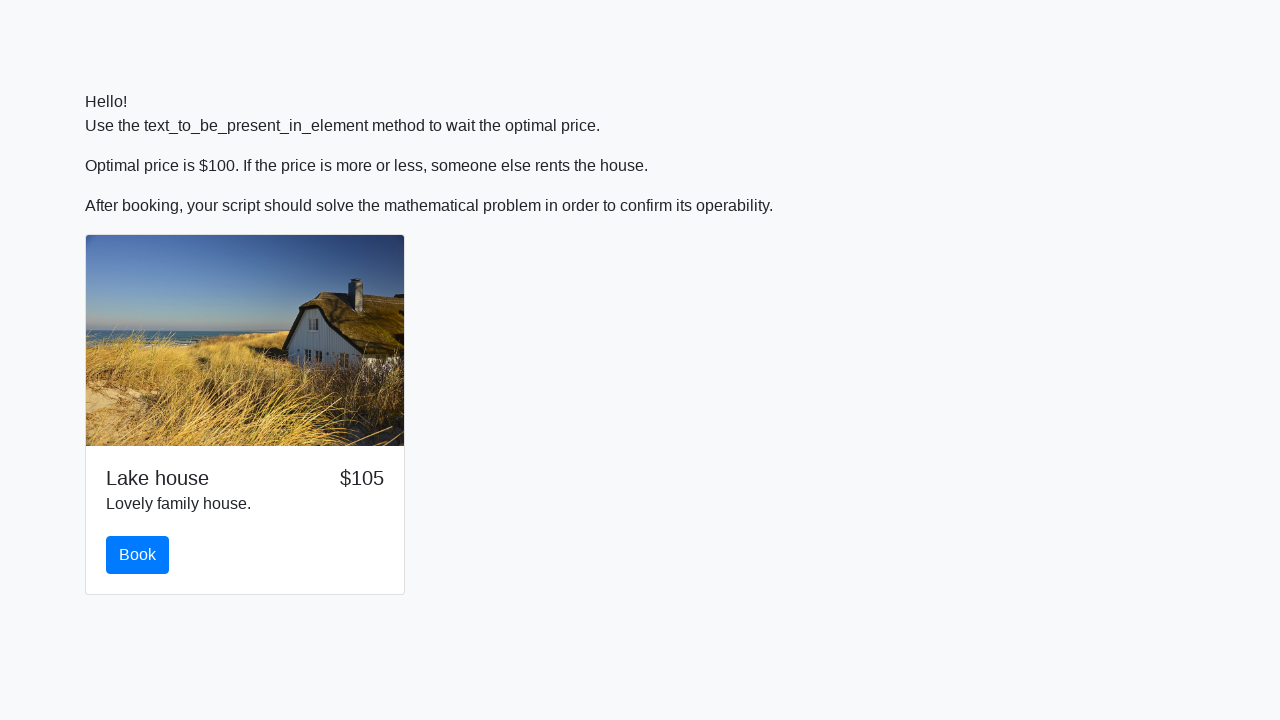

Waited for price element to display '100'
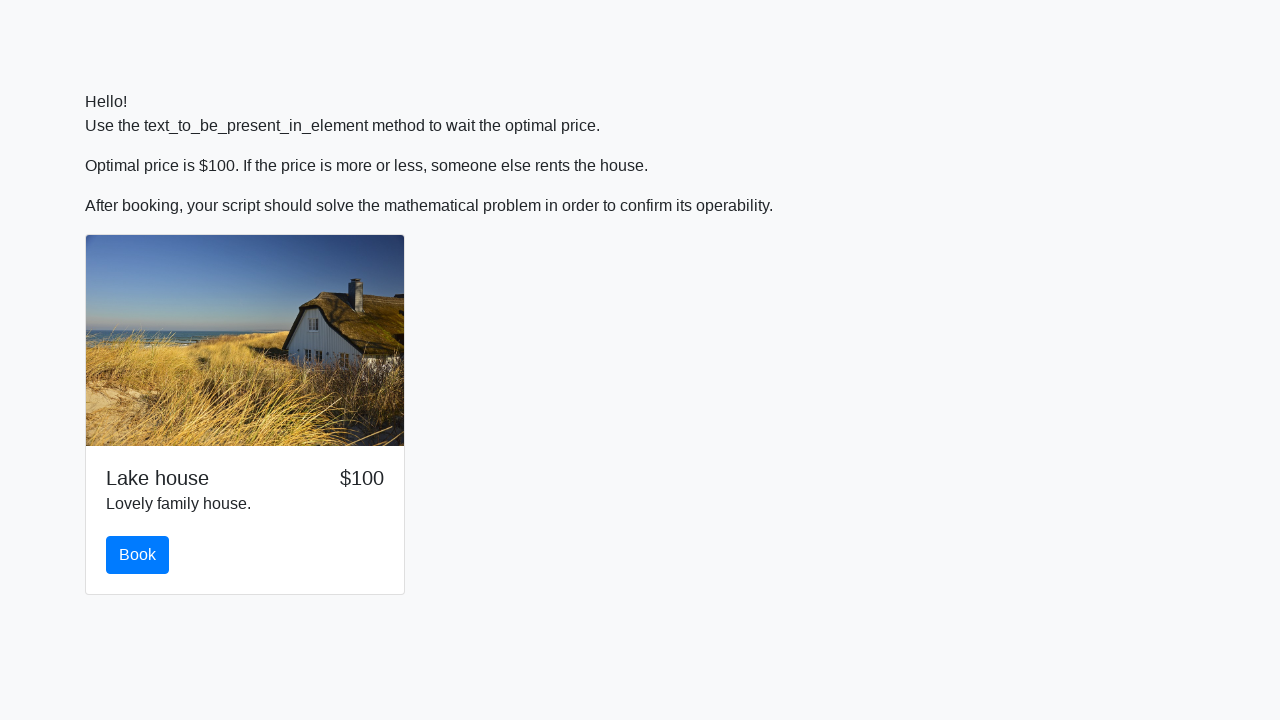

Clicked the book button at (138, 555) on #book
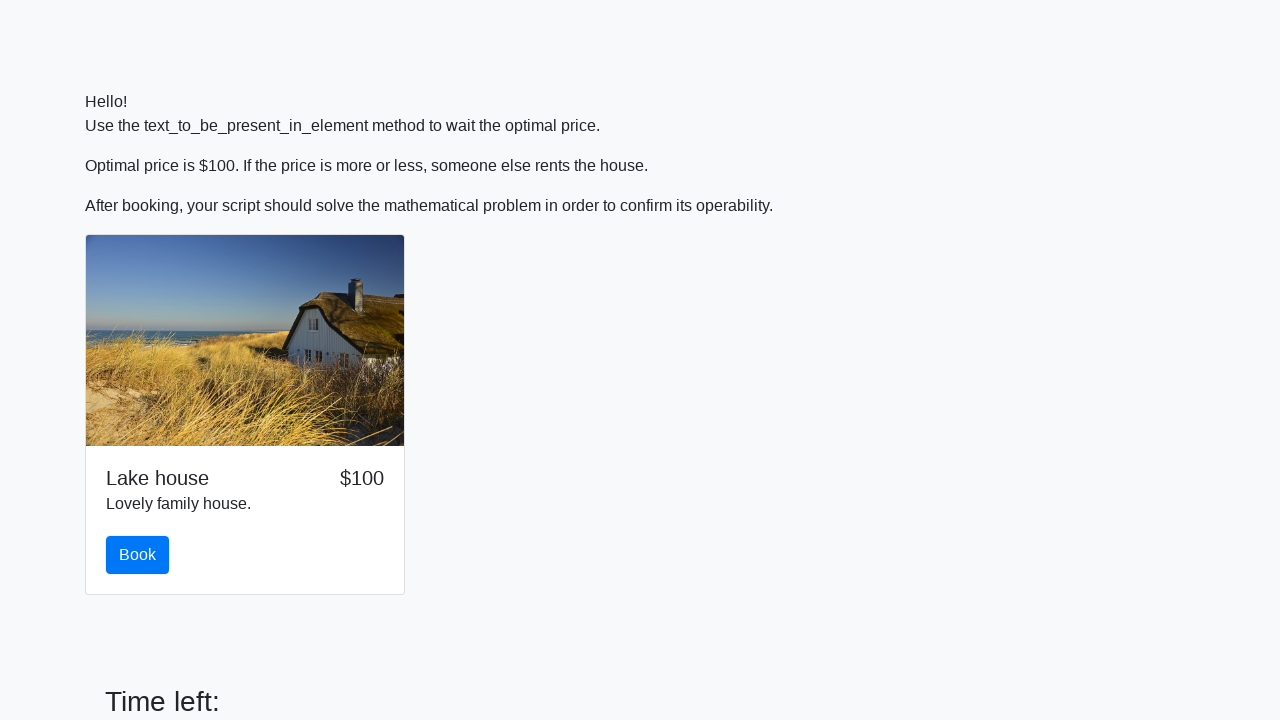

Retrieved input value: 73
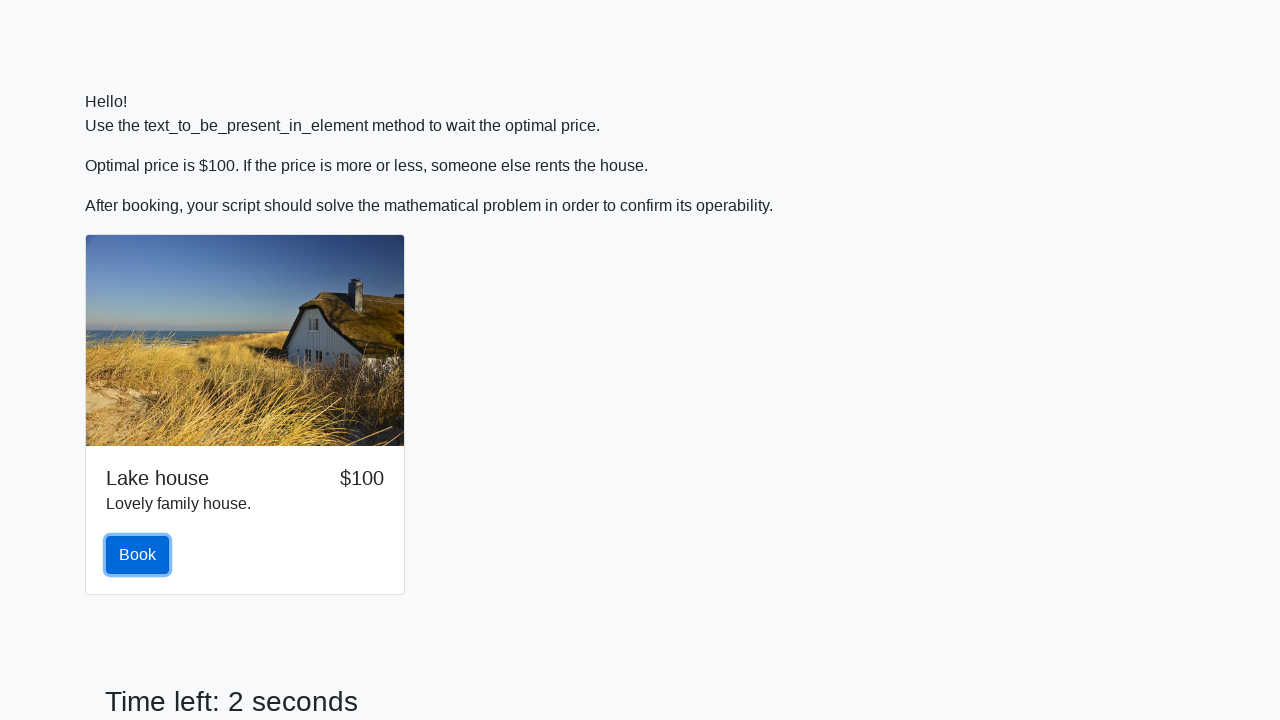

Filled answer field with calculated value: 2.0944857433802504 on #answer
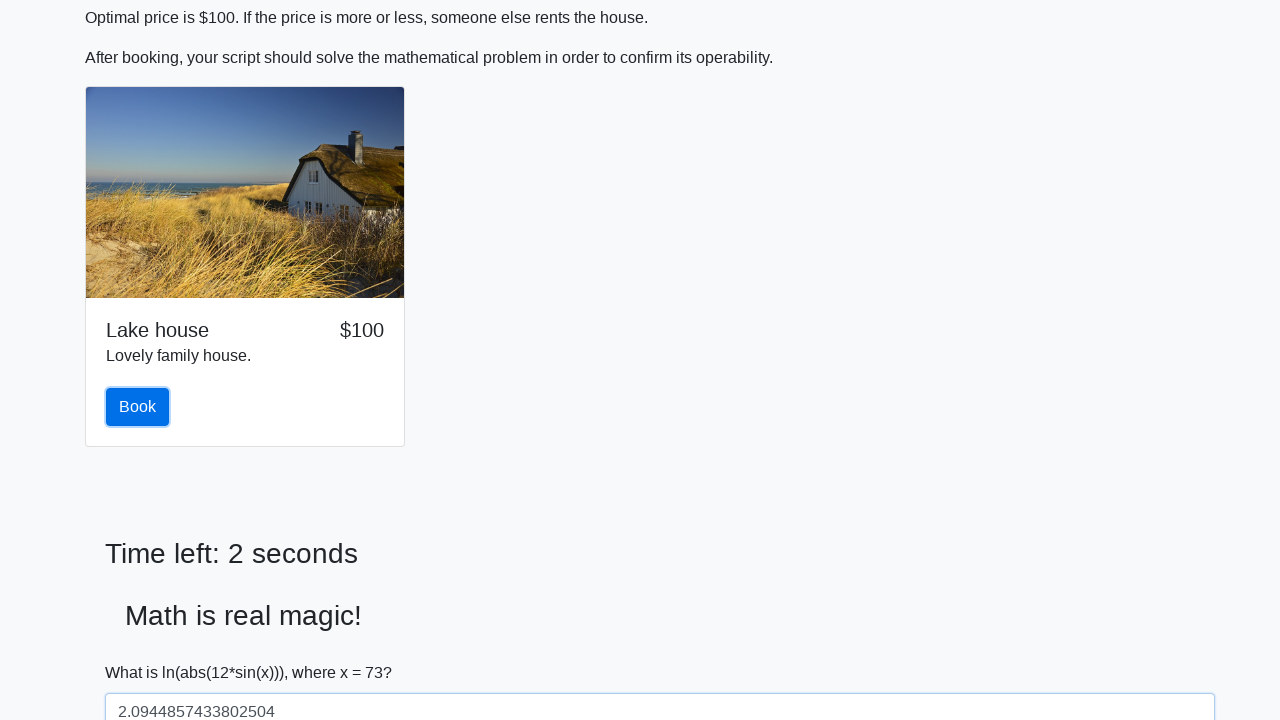

Clicked the solve button to submit answer at (143, 651) on #solve
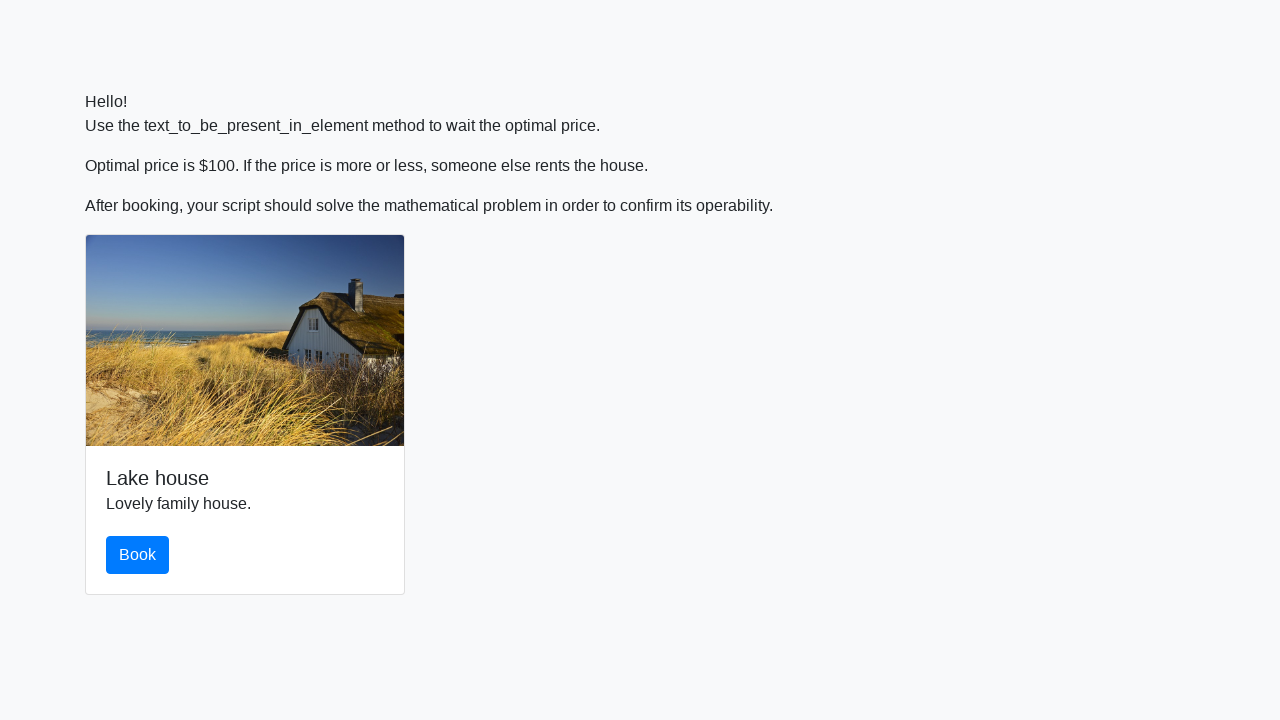

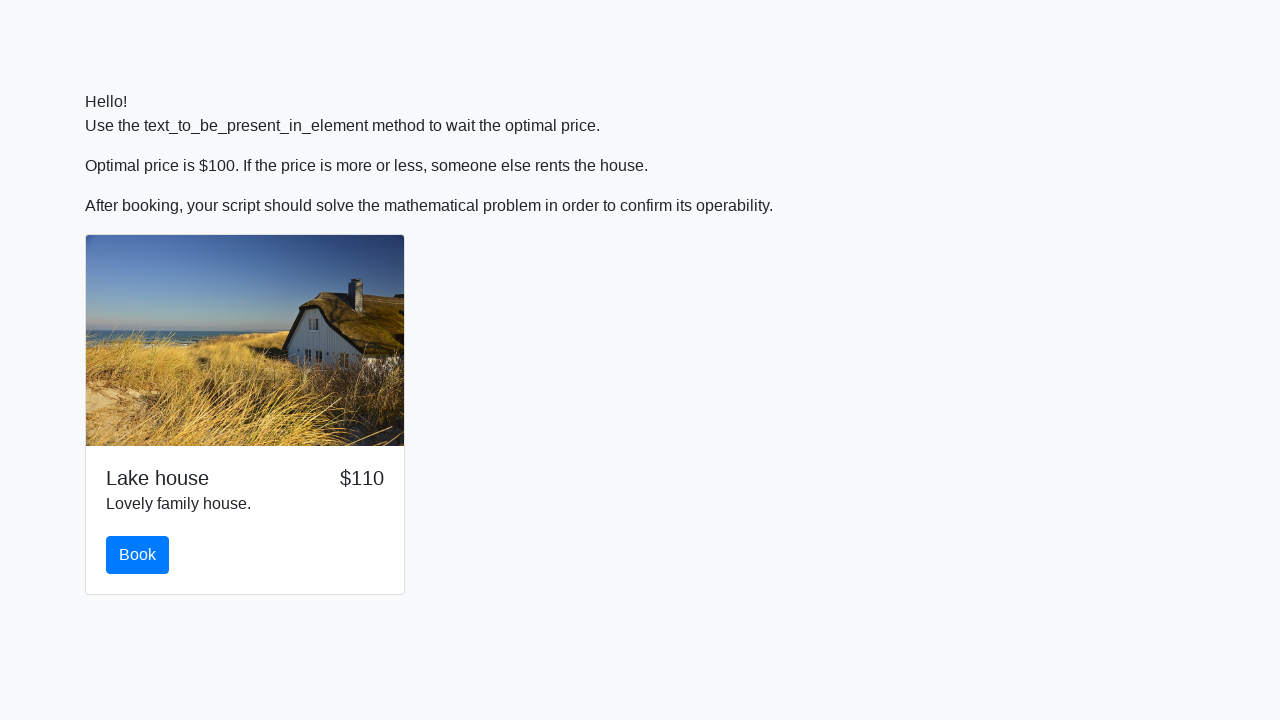